Tests employee manager functionality by adding a new employee and filling in their name, phone number, and title fields, then saving the record.

Starting URL: https://devmountain-qa.github.io/employee-manager/1.2_Version/index.html

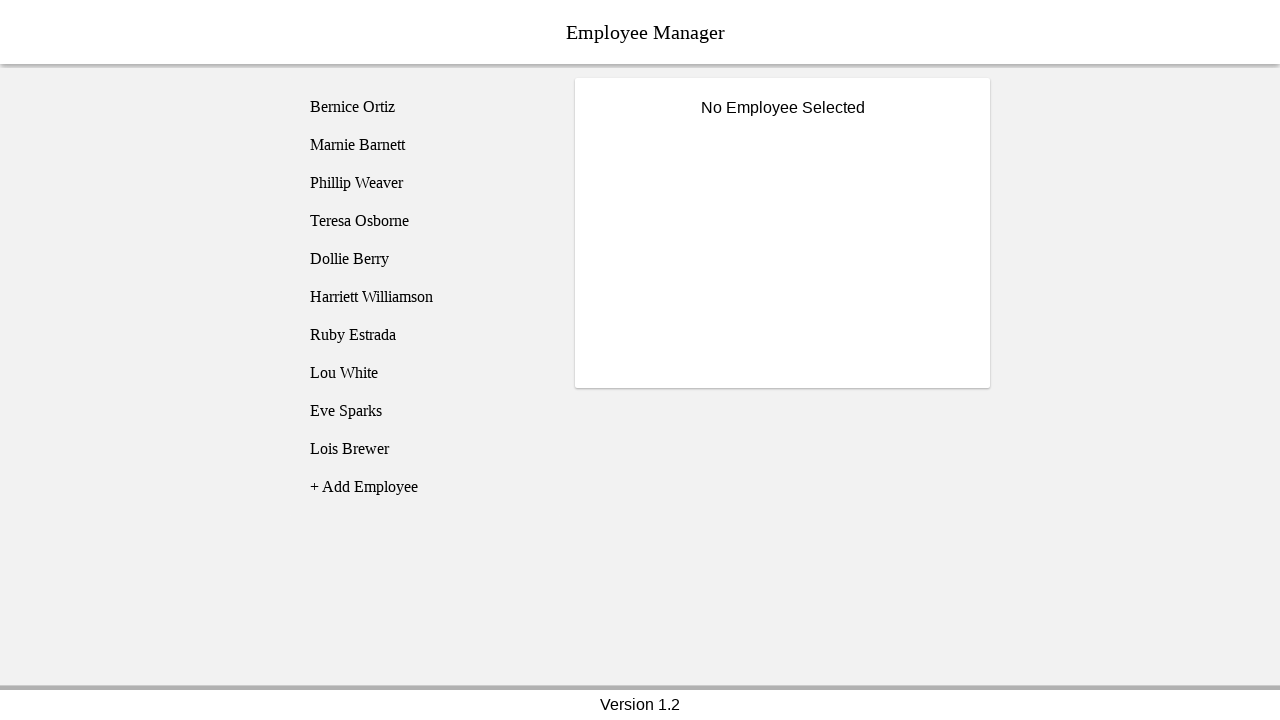

Employee list loaded
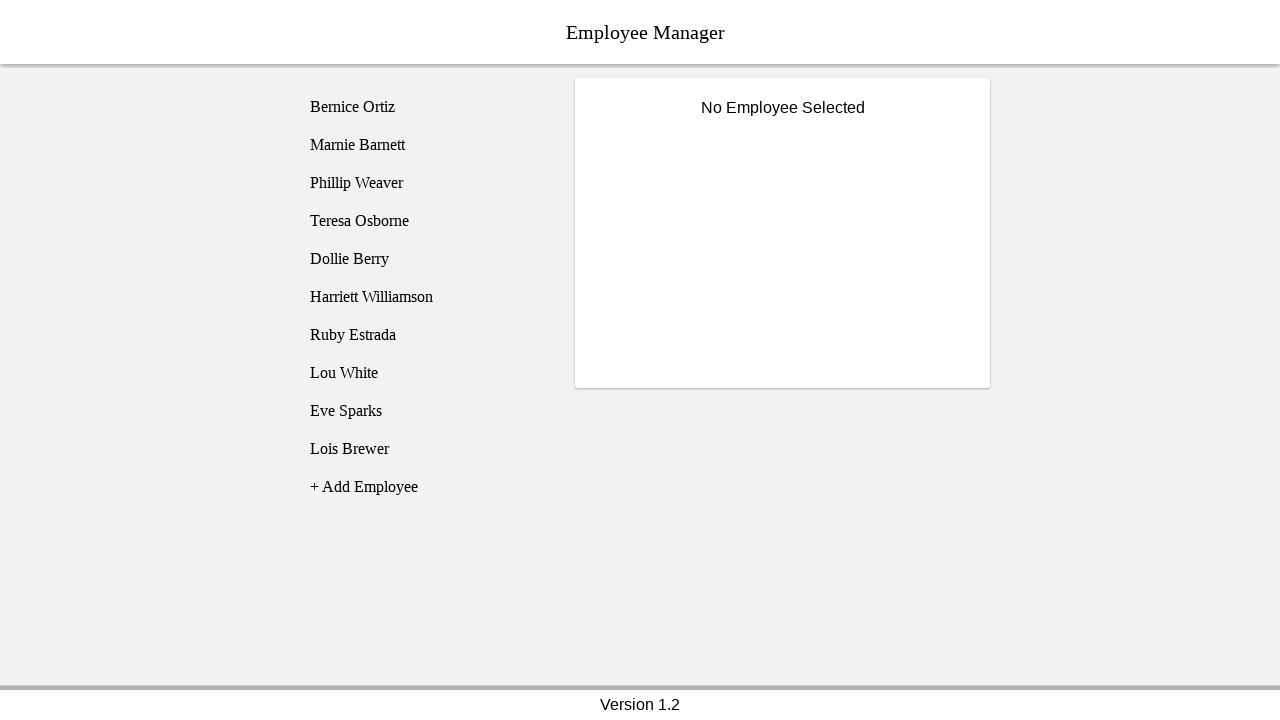

Clicked add employee button at (425, 487) on [name='addEmployee']
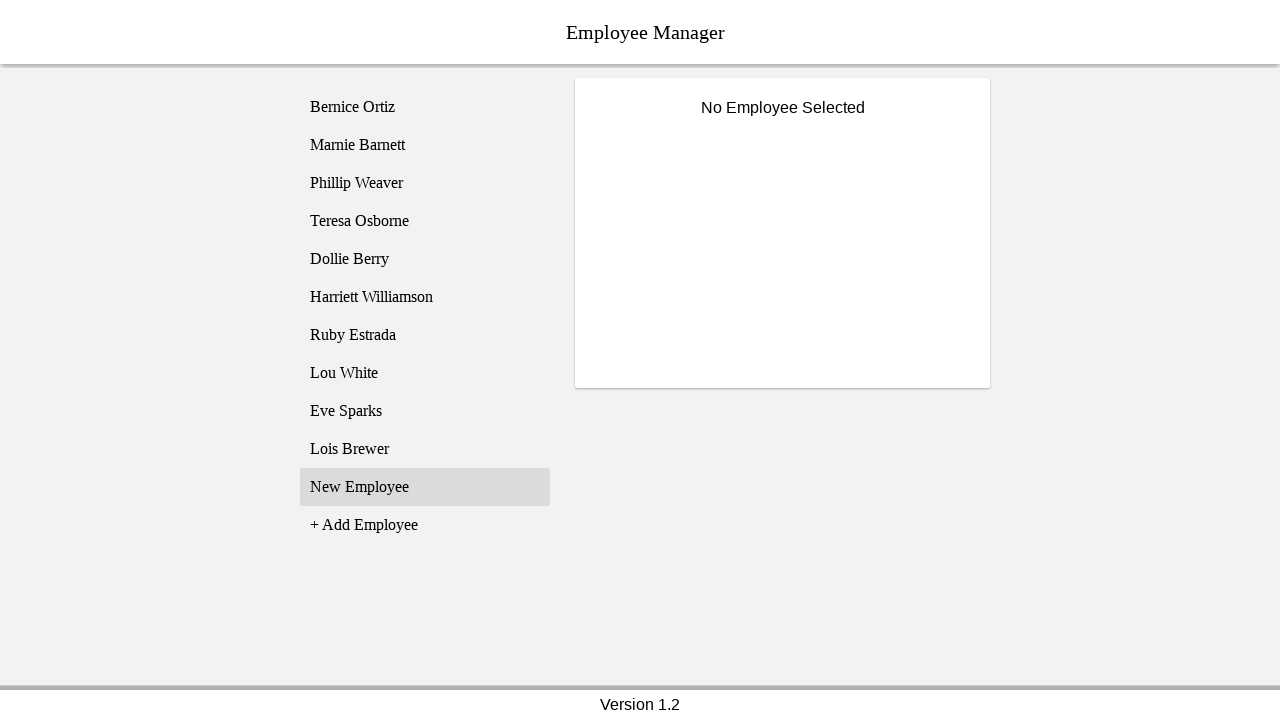

Selected newly added employee (employee11) at (425, 487) on [name='employee11']
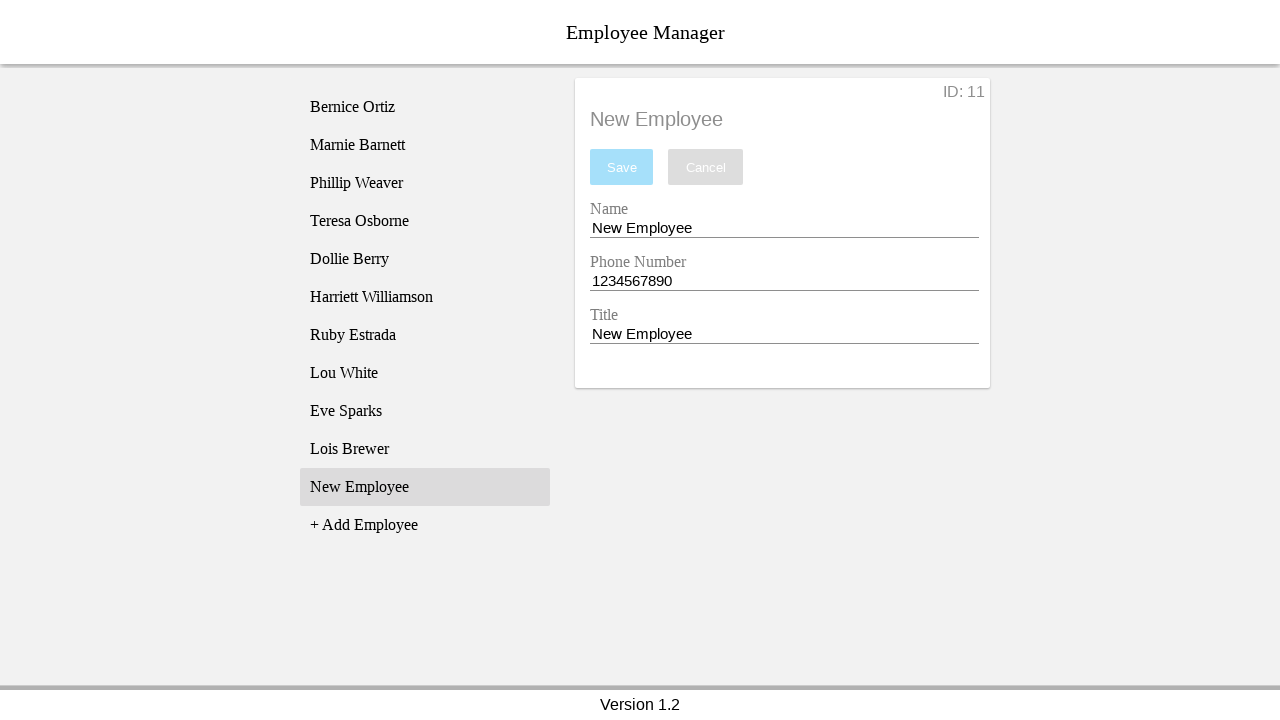

Clicked name entry field at (784, 228) on [name='nameEntry']
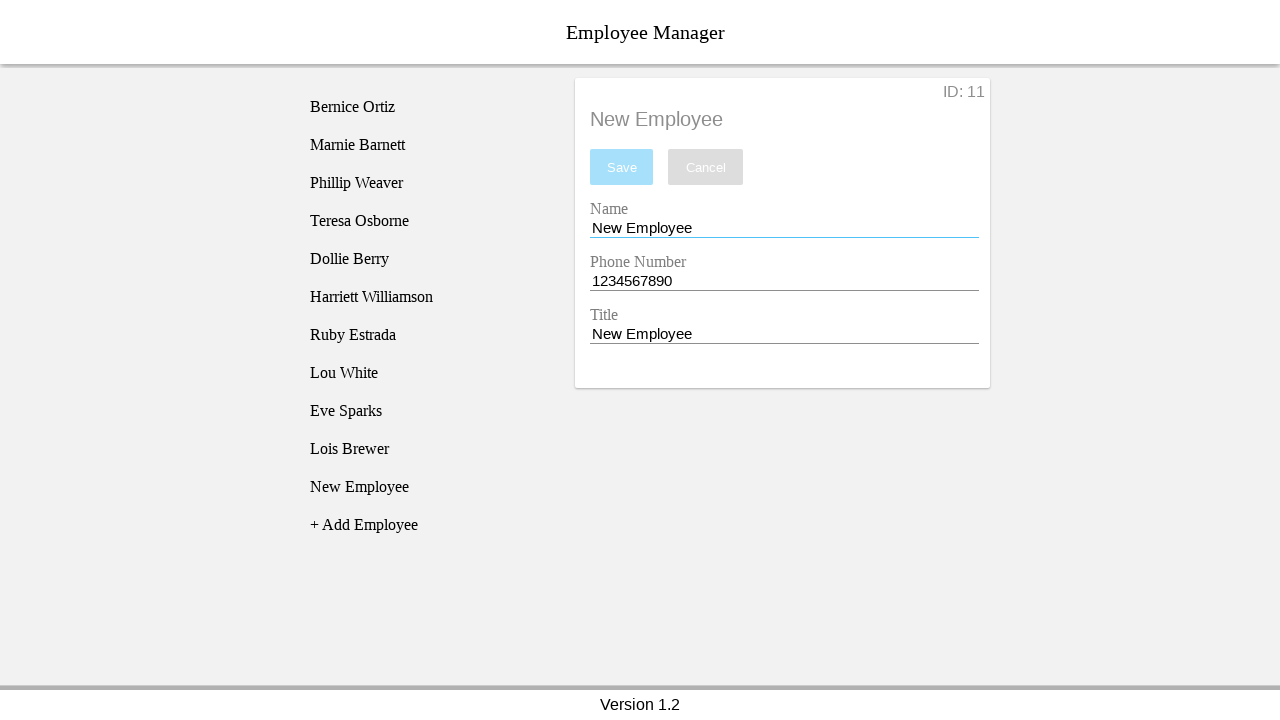

Filled name field with 'Richard Castle' on [name='nameEntry']
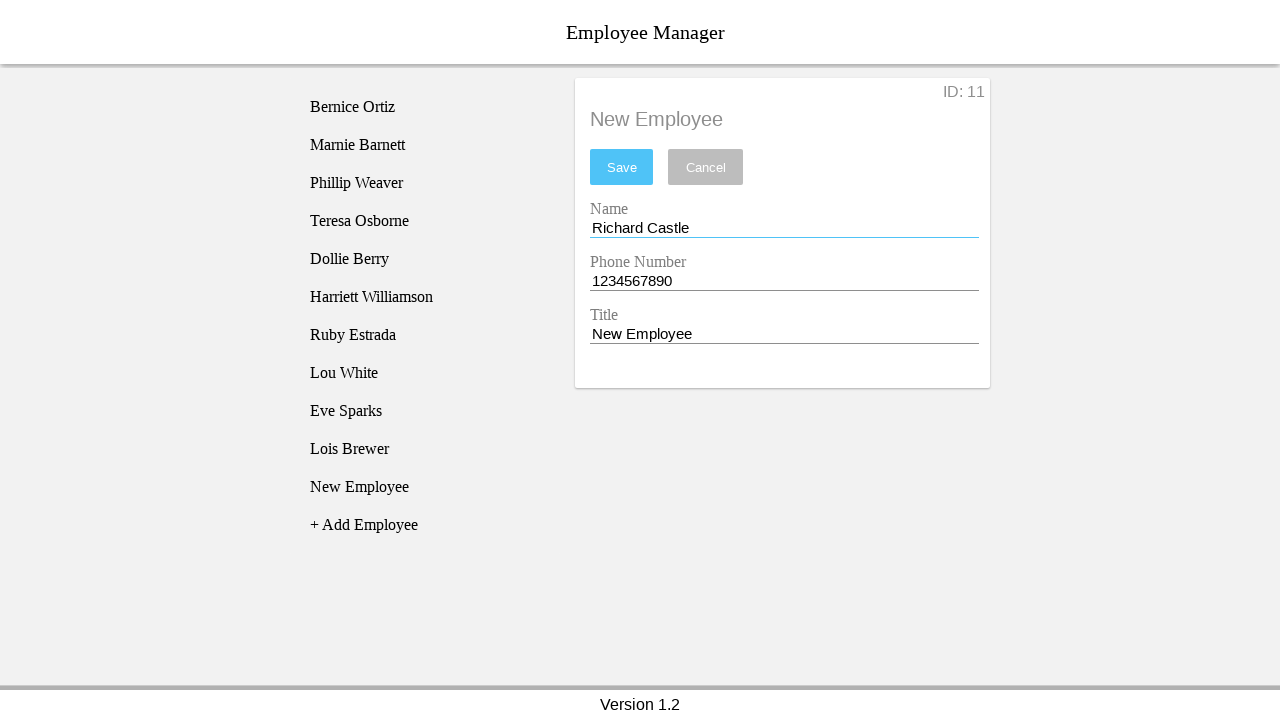

Clicked phone entry field at (784, 281) on [name='phoneEntry']
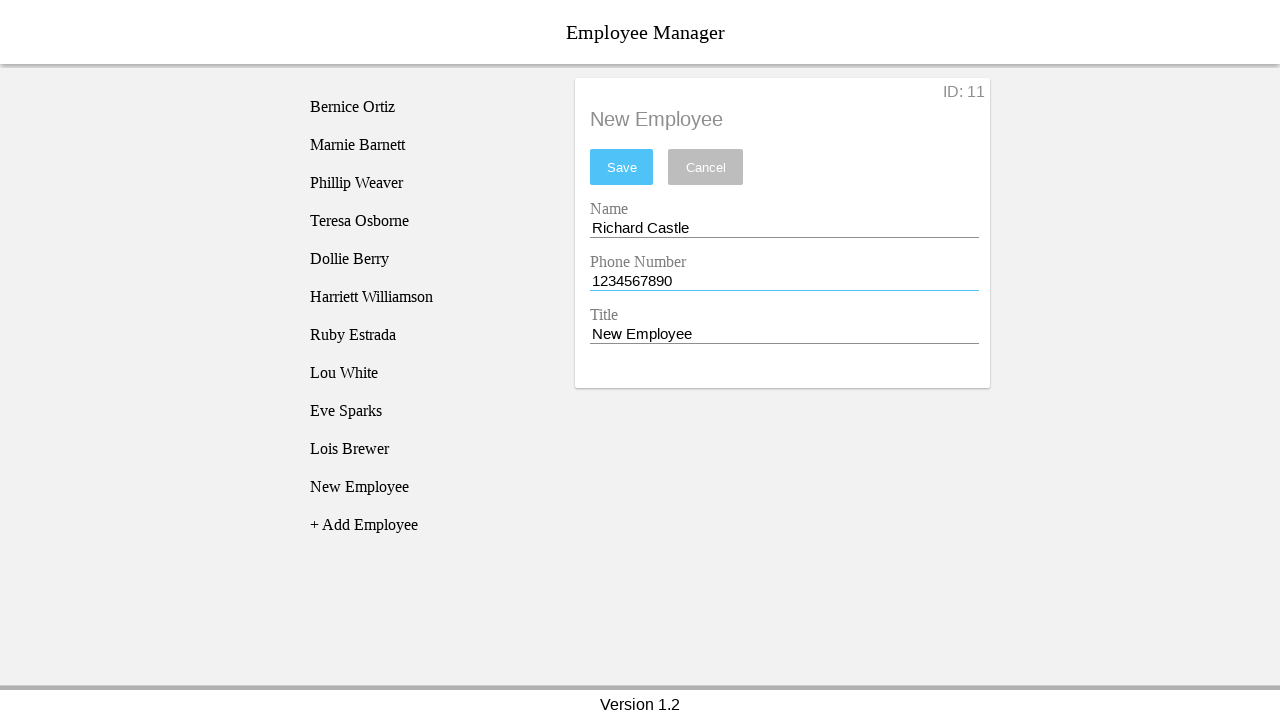

Filled phone field with '5555555555' on [name='phoneEntry']
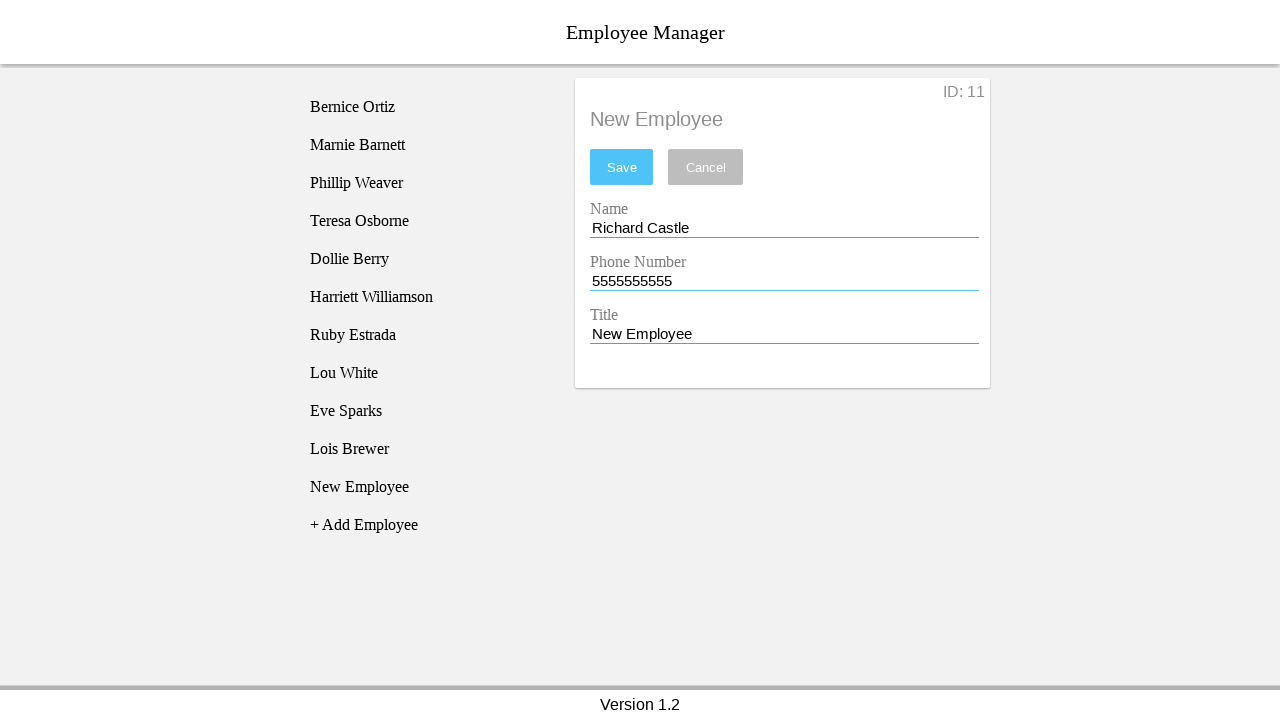

Clicked title entry field at (784, 334) on [name='titleEntry']
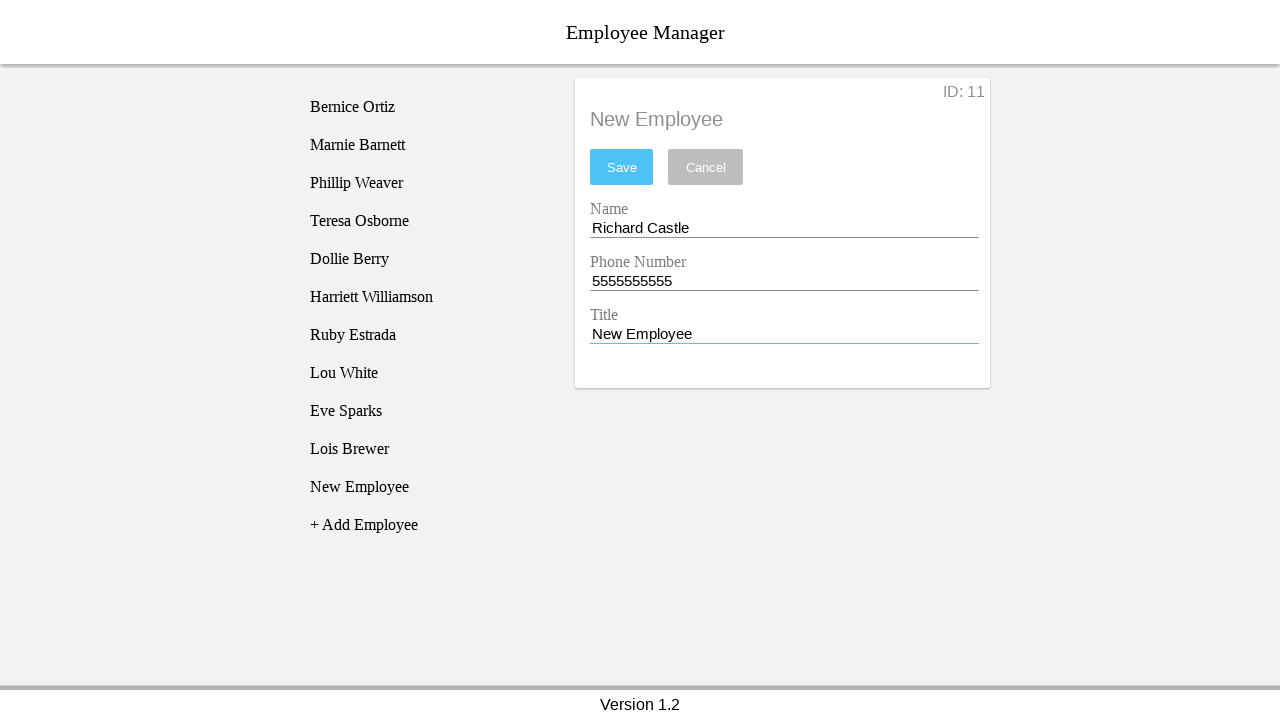

Filled title field with 'Mystery' on [name='titleEntry']
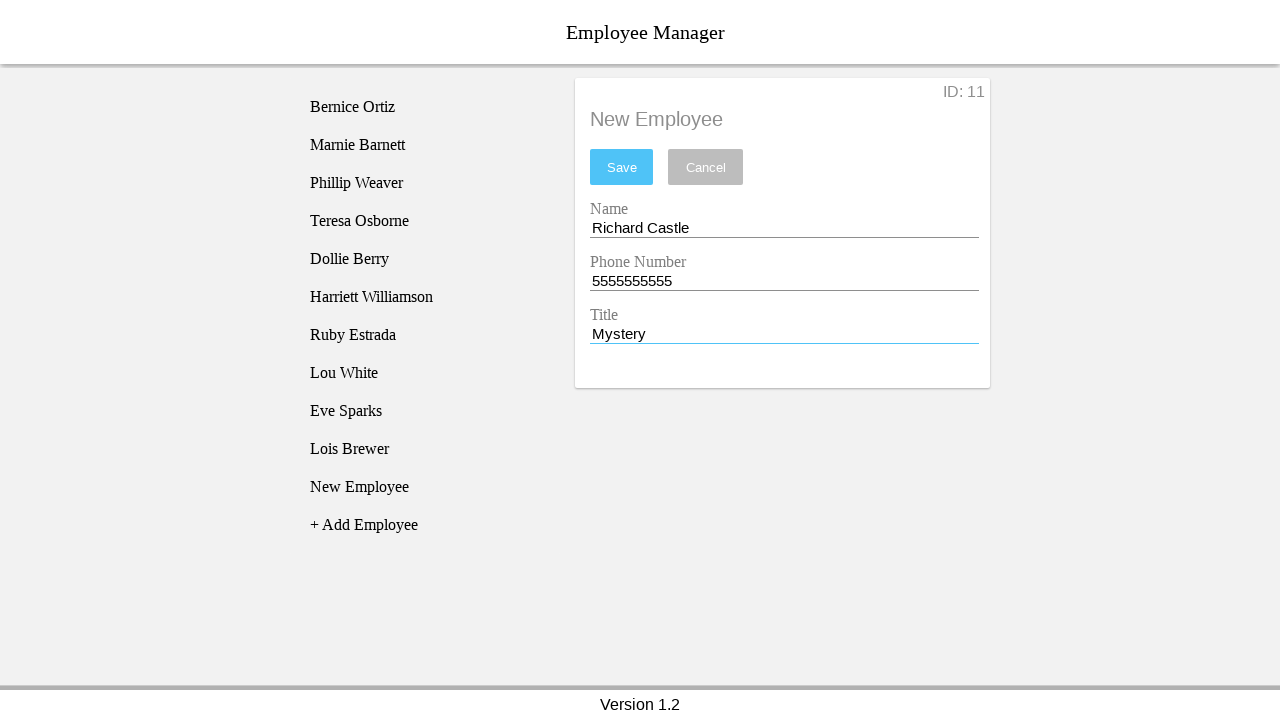

Clicked save button to save employee record at (622, 167) on [name='save']
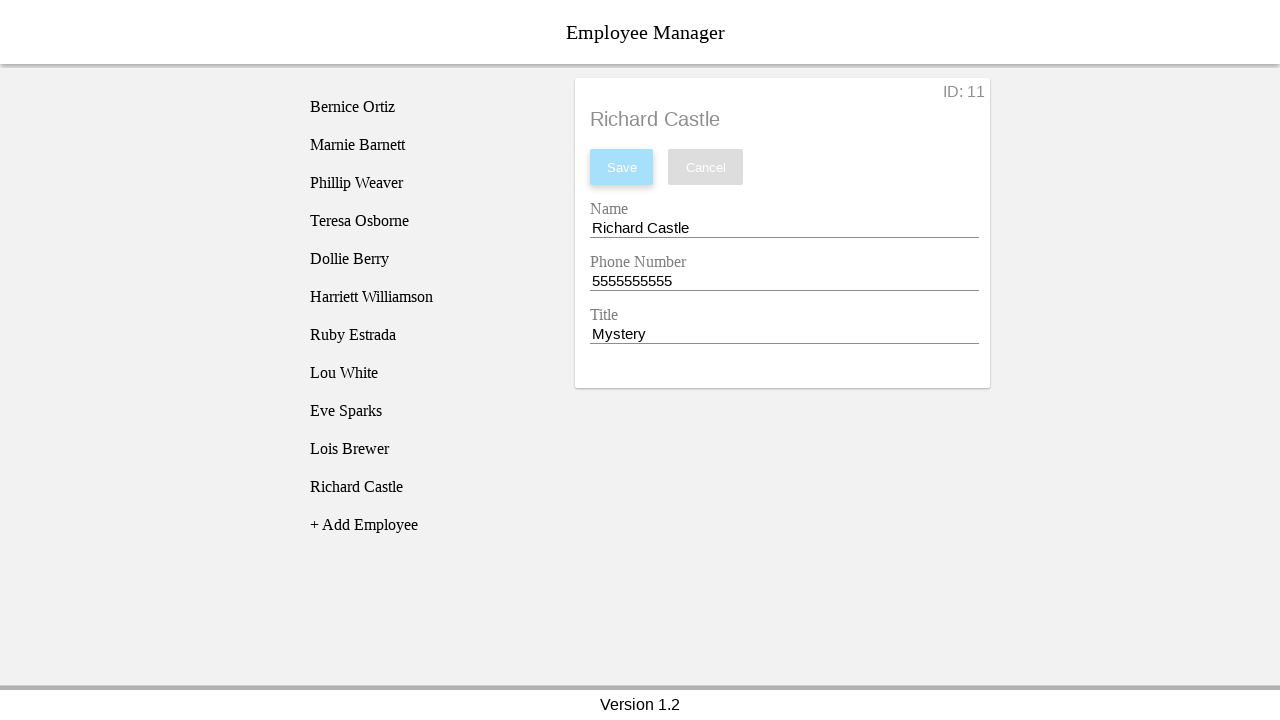

Waited for save operation to complete
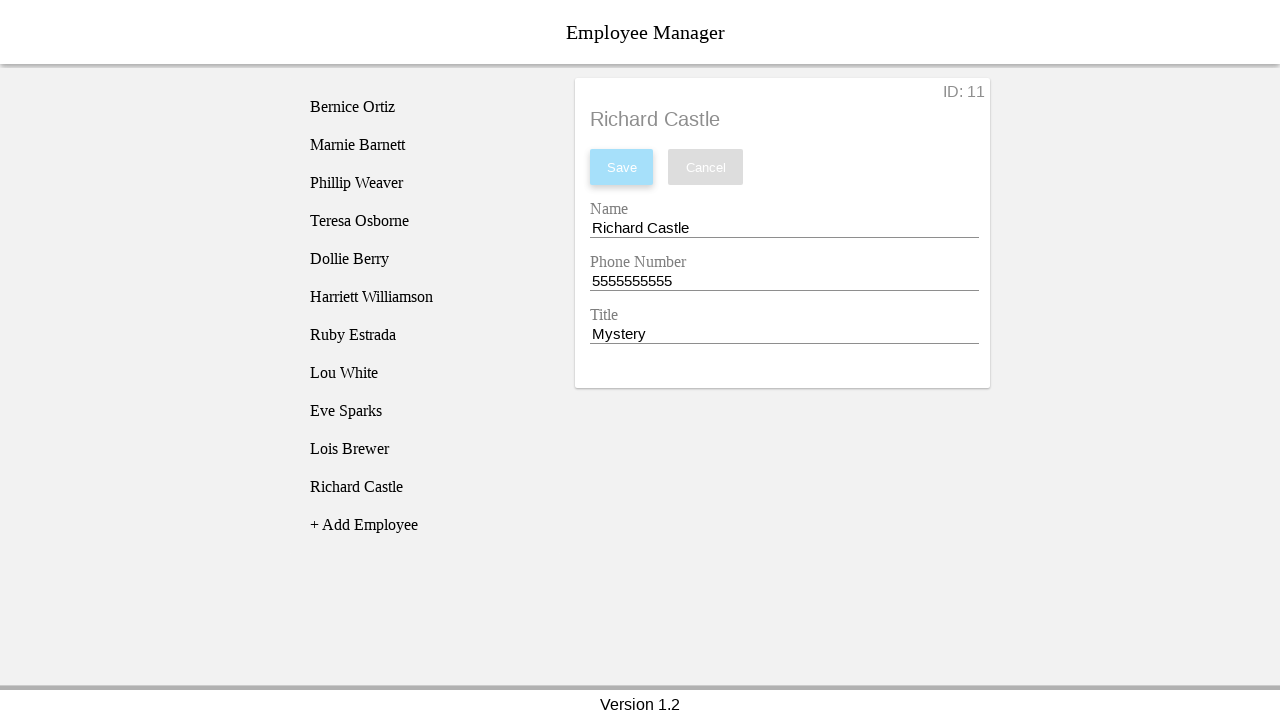

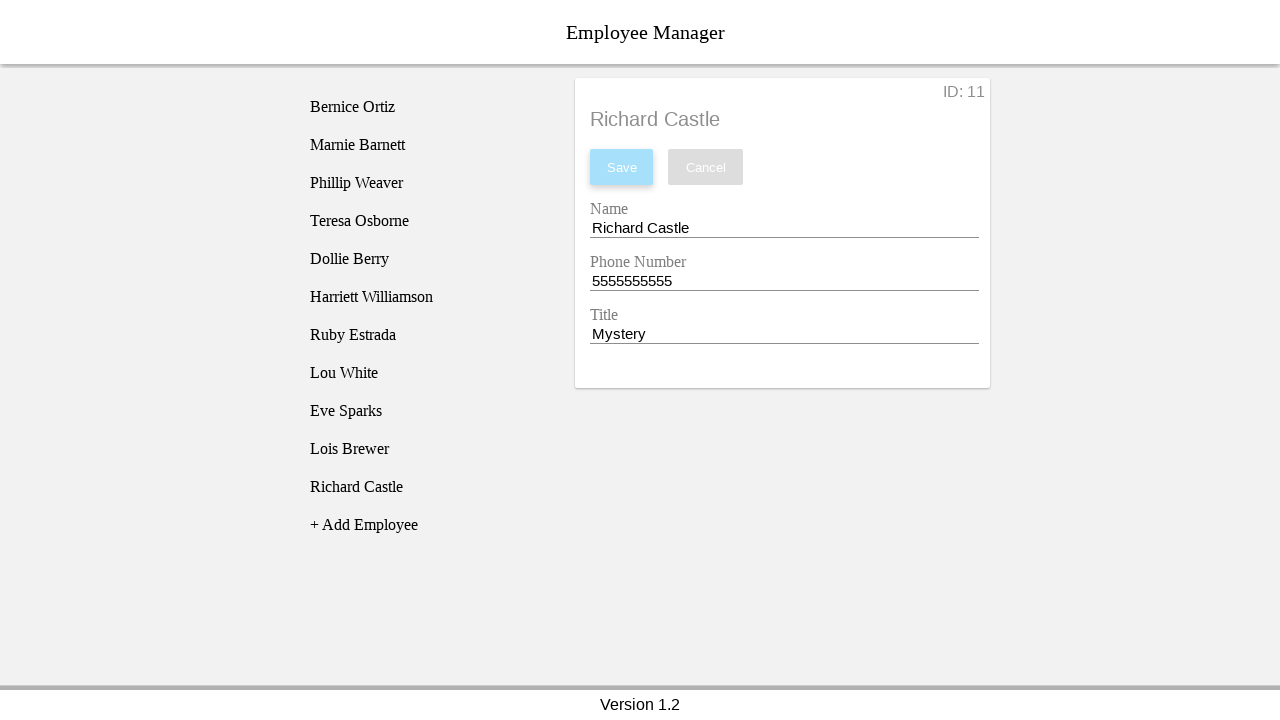